Tests dynamic controls page with explicit waits - clicks Remove button, waits for and verifies "It's gone!" message, then clicks Add button and verifies "It's back!" message appears.

Starting URL: https://the-internet.herokuapp.com/dynamic_controls

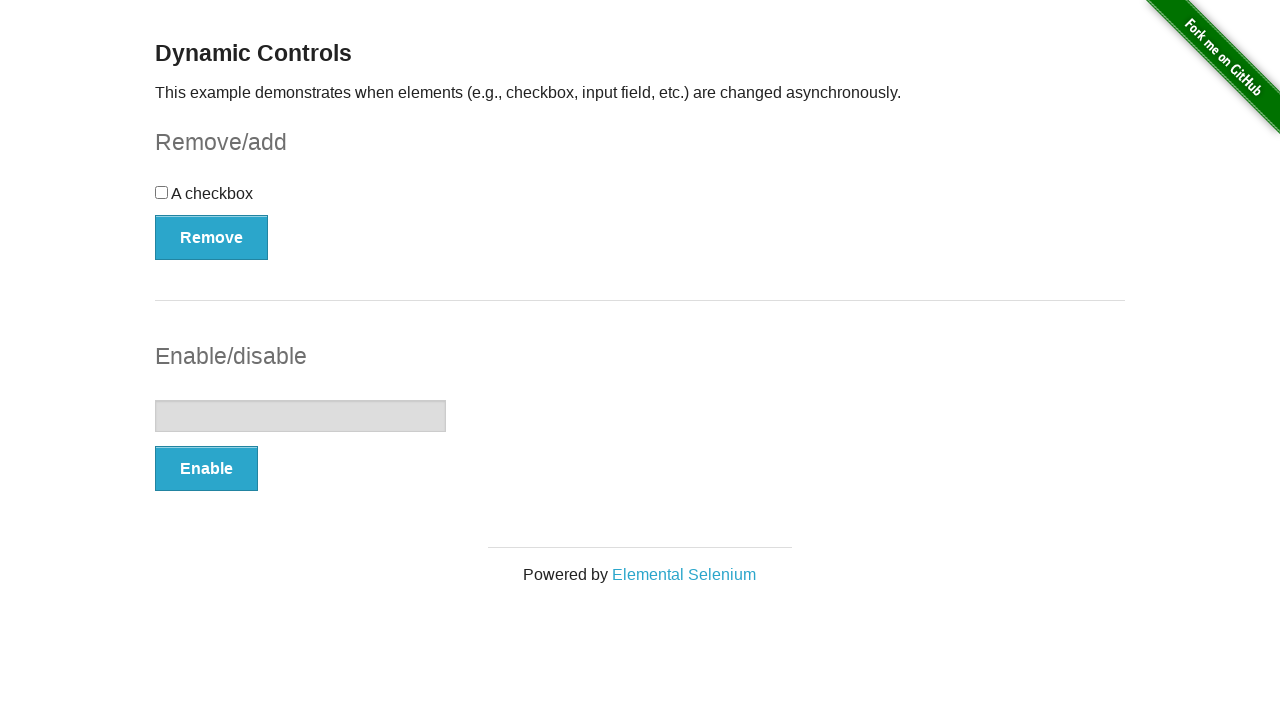

Clicked Remove button at (212, 237) on xpath=(//button[@type='button'])[1]
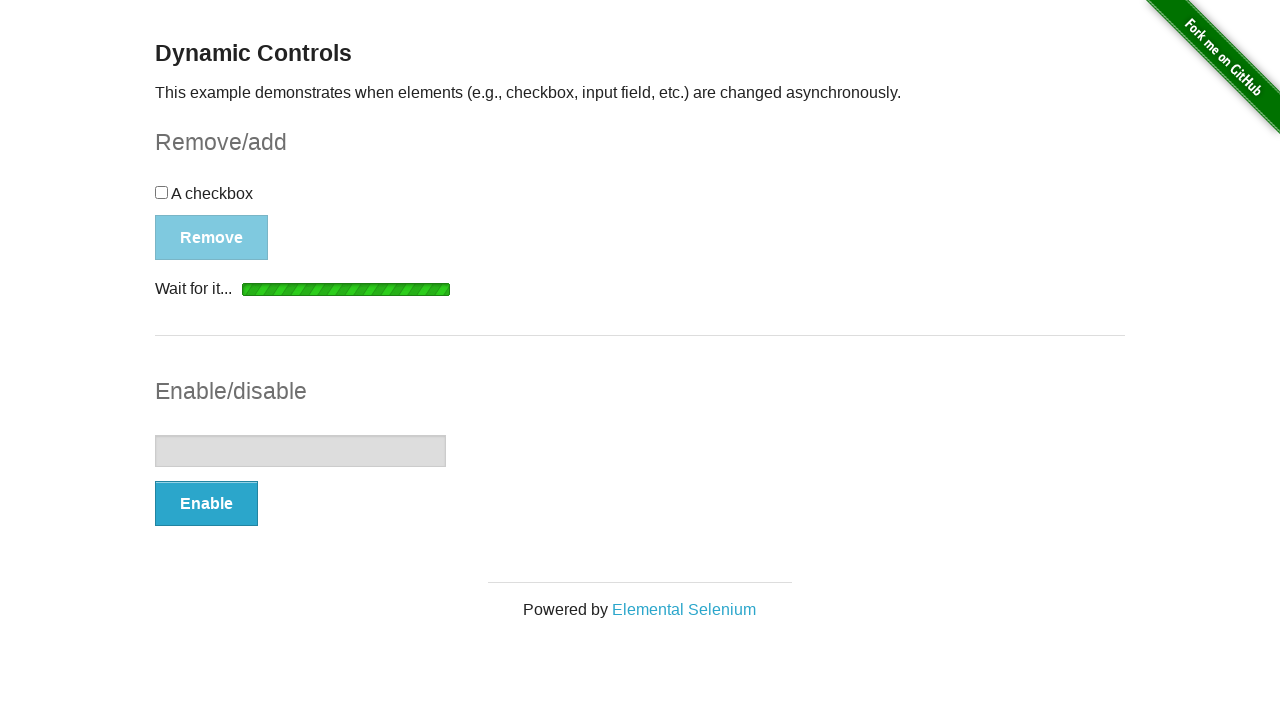

Waited for message element to become visible
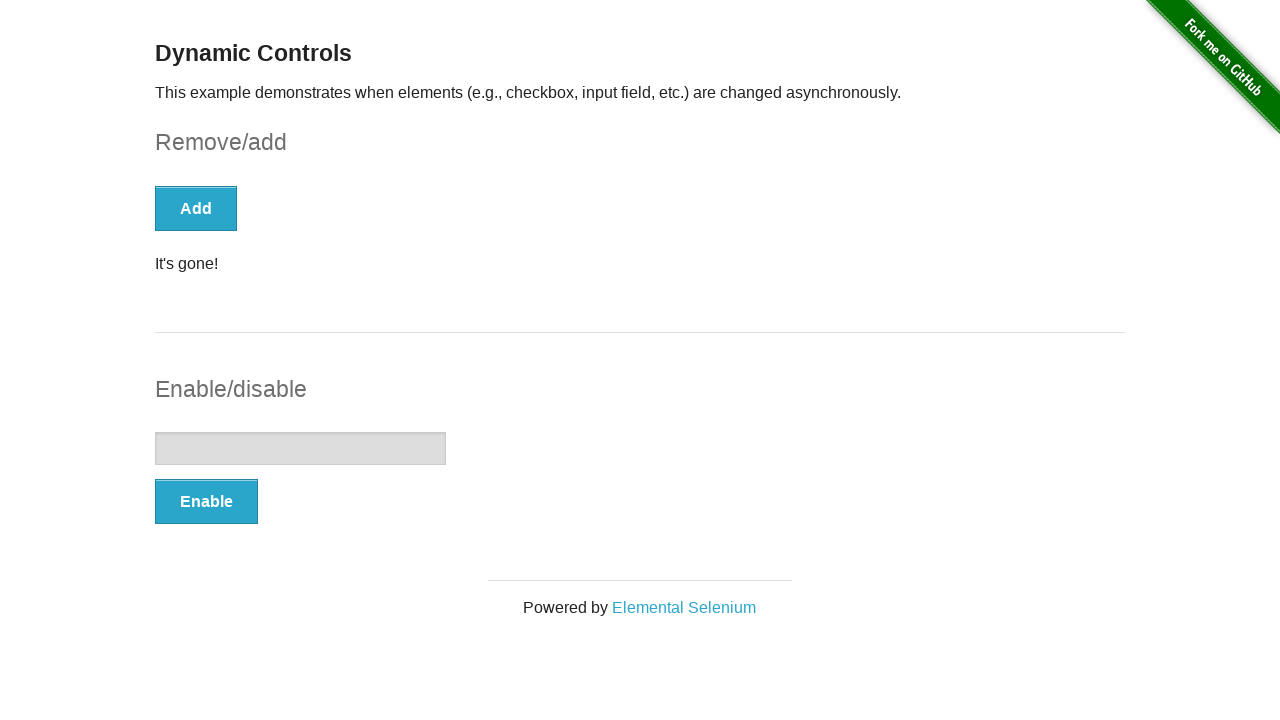

Verified 'It's gone!' message is visible
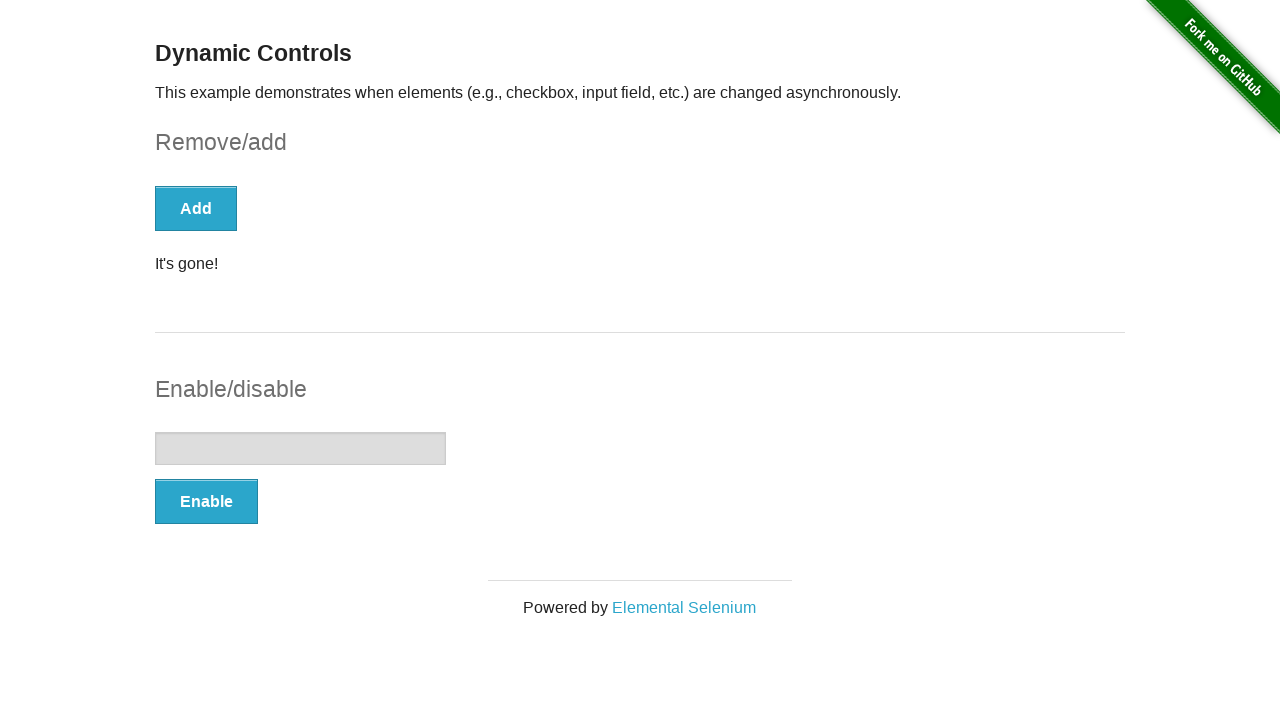

Clicked Add button at (196, 208) on xpath=//button[text()='Add']
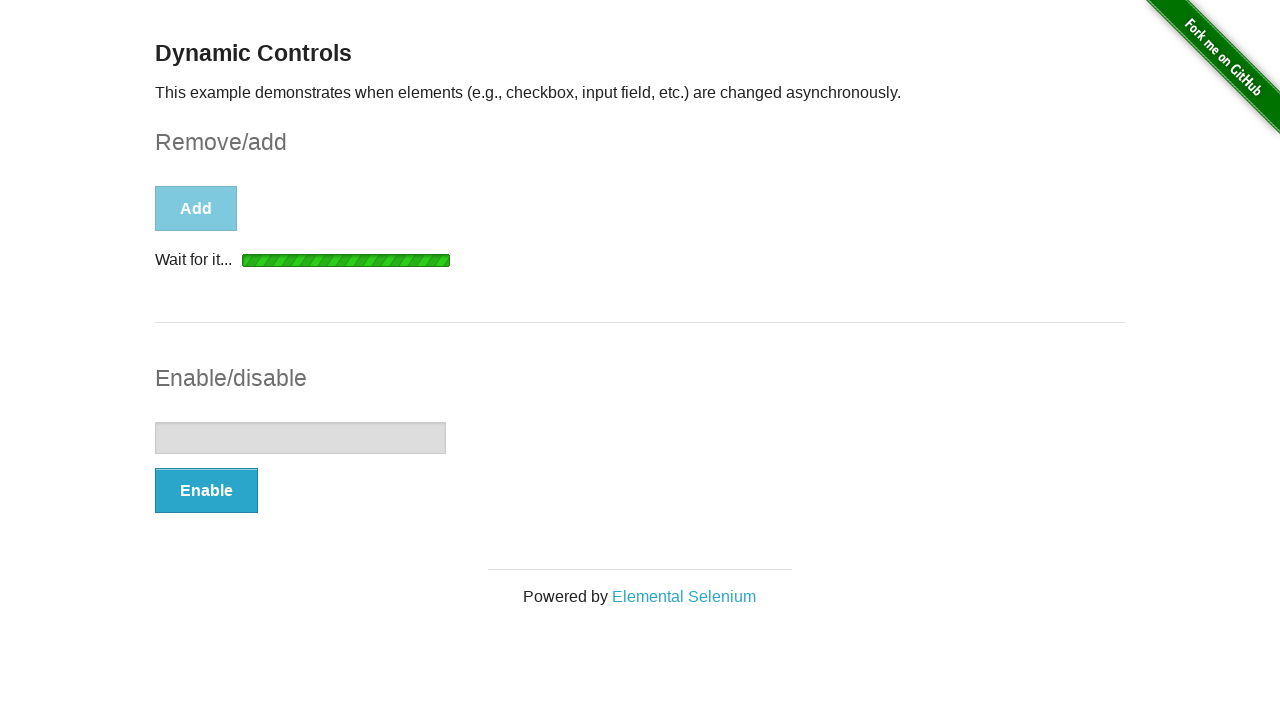

Waited for message element to become visible again
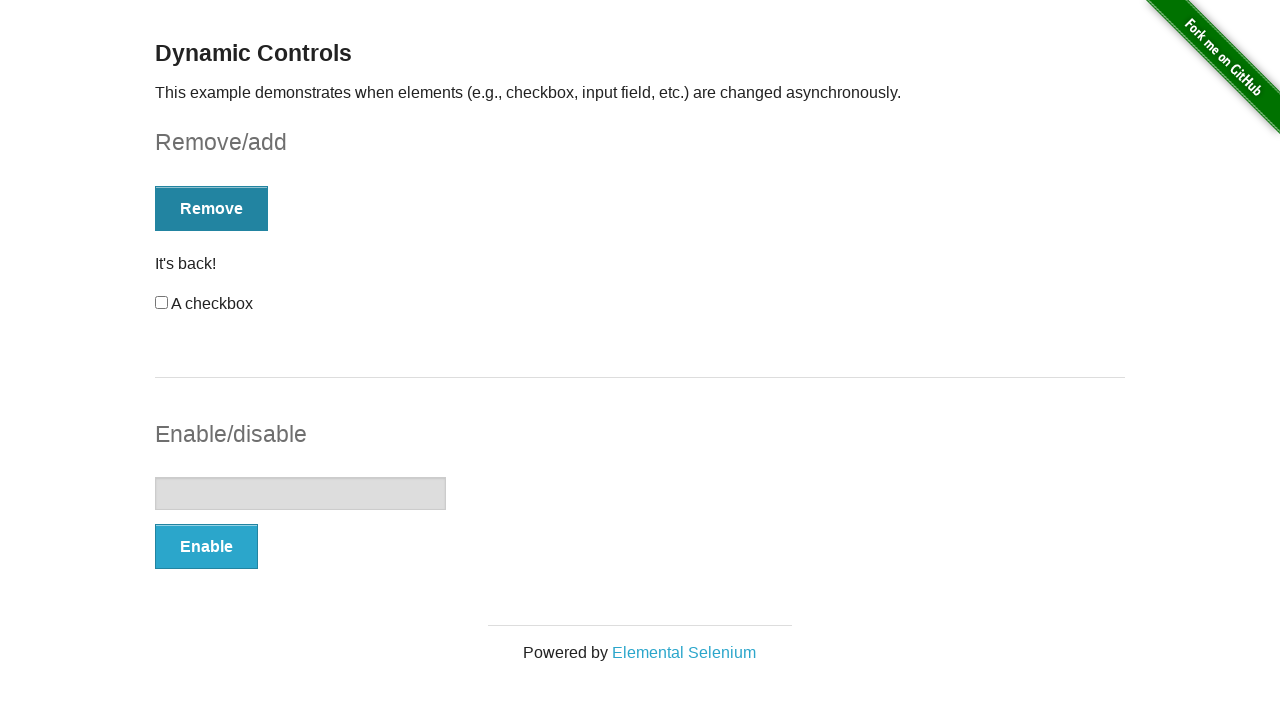

Verified 'It's back!' message is visible
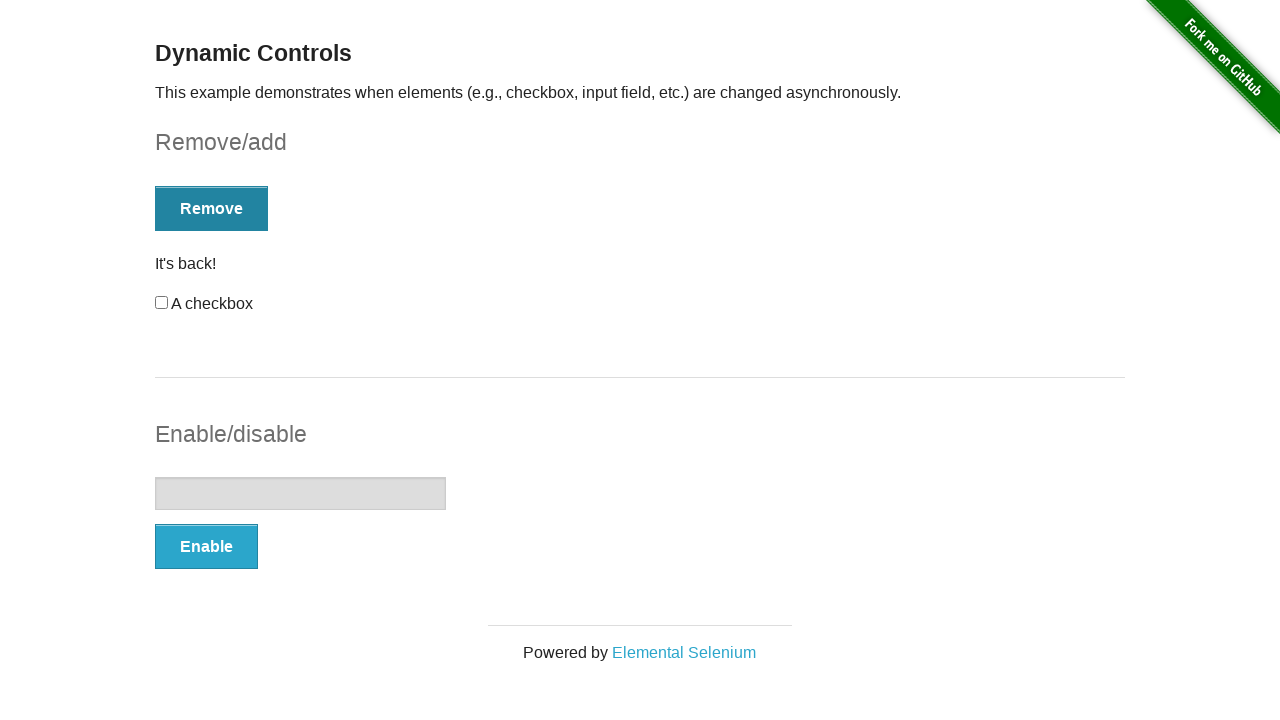

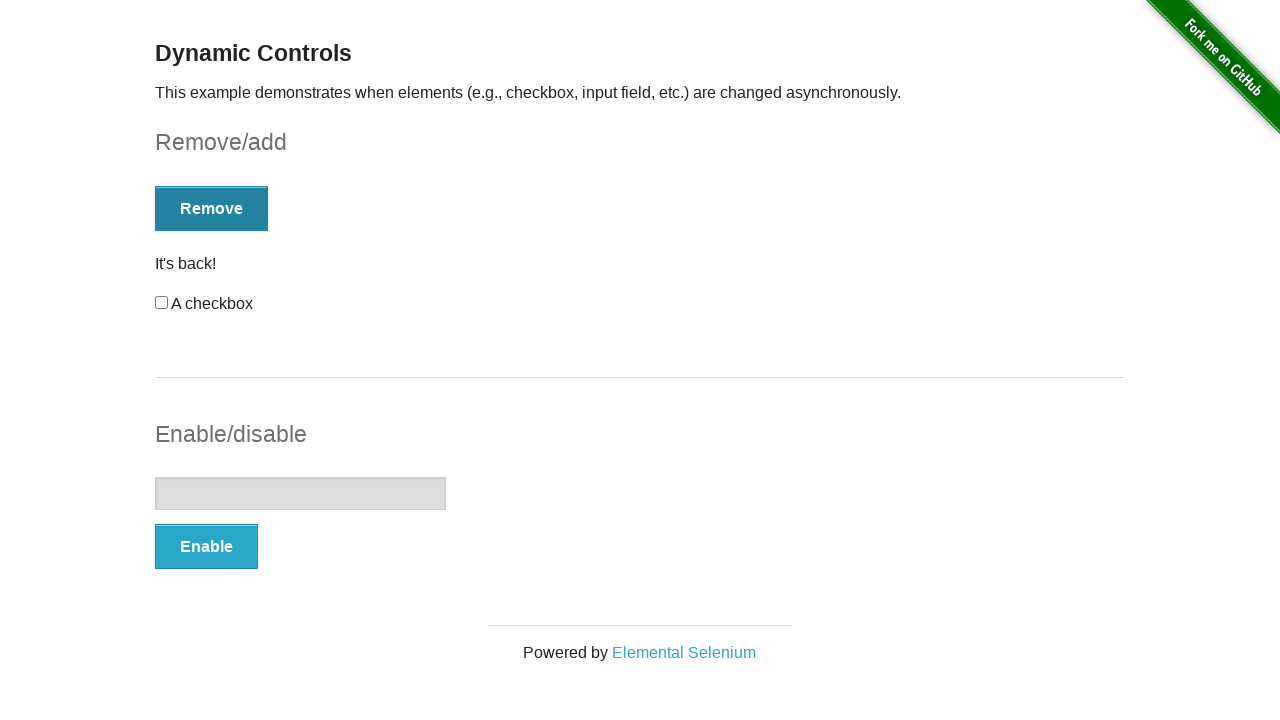